Tests checkbox functionality on a practice automation page by clicking a checkbox, verifying it's selected, clicking again, and verifying it's deselected

Starting URL: https://rahulshettyacademy.com/AutomationPractice/

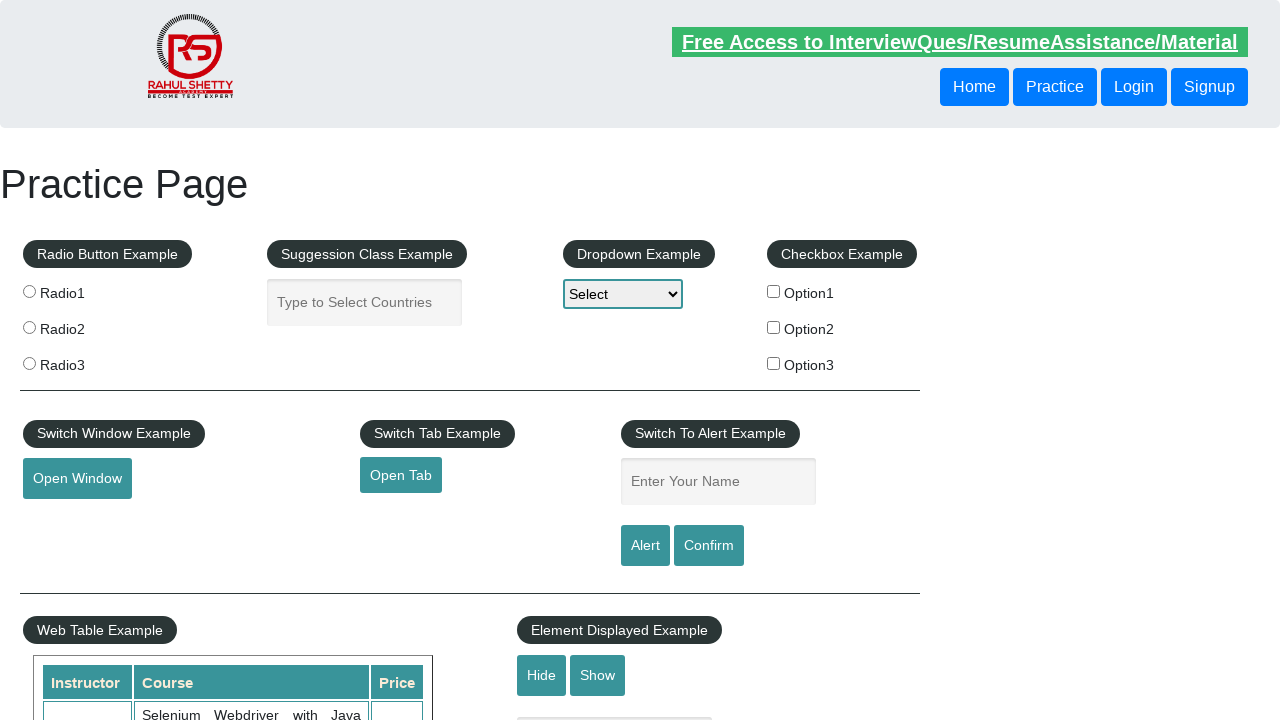

Clicked the first checkbox to select it at (774, 291) on input[id='checkBoxOption1']
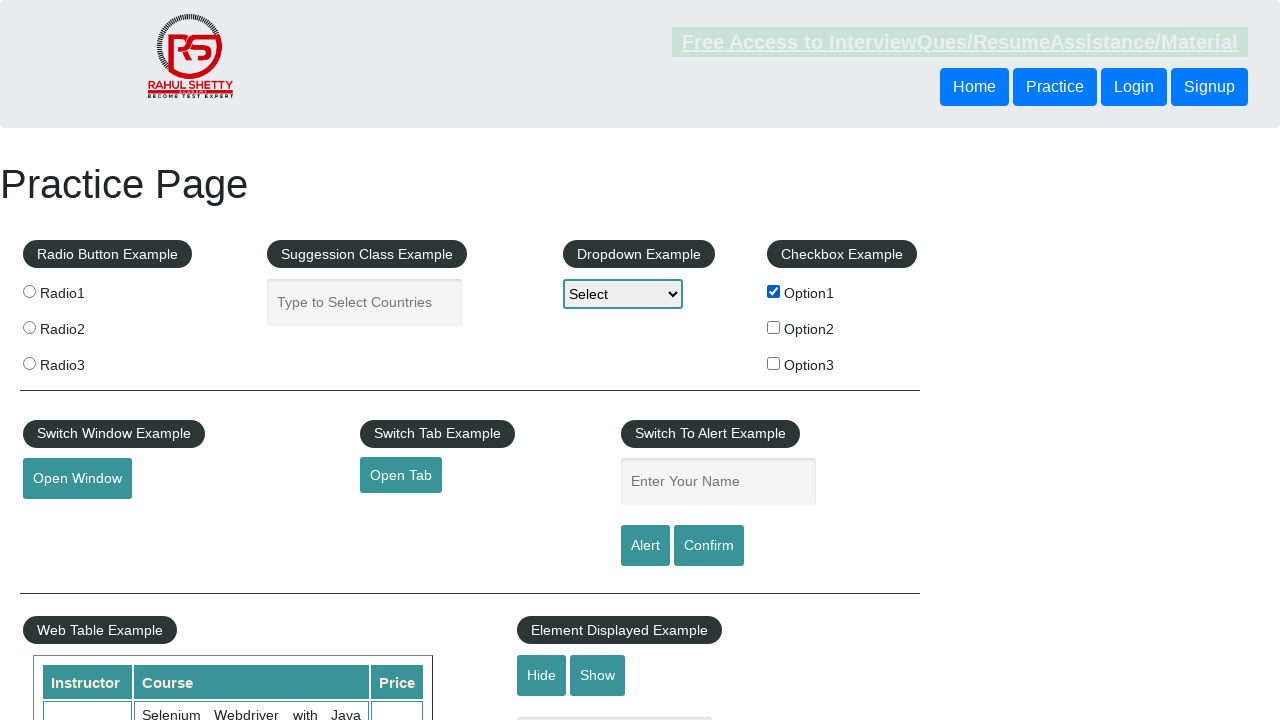

Verified checkbox is selected
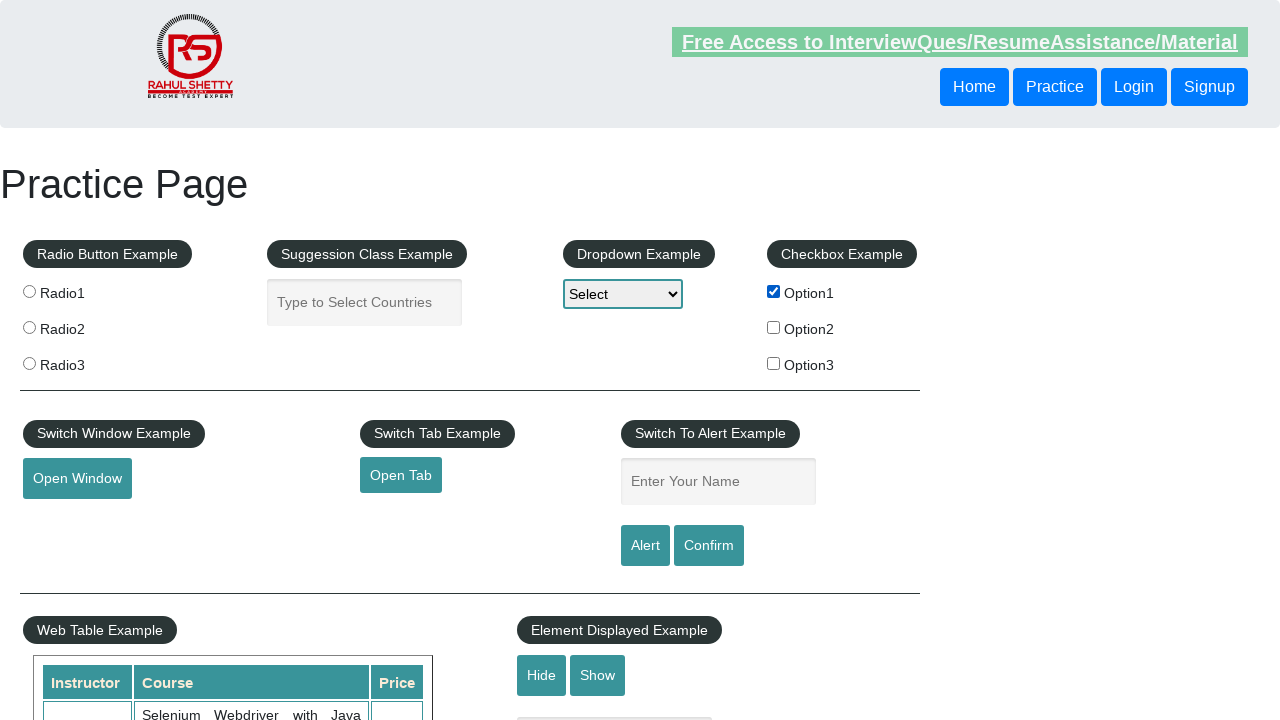

Clicked the checkbox again to deselect it at (774, 291) on input[id='checkBoxOption1']
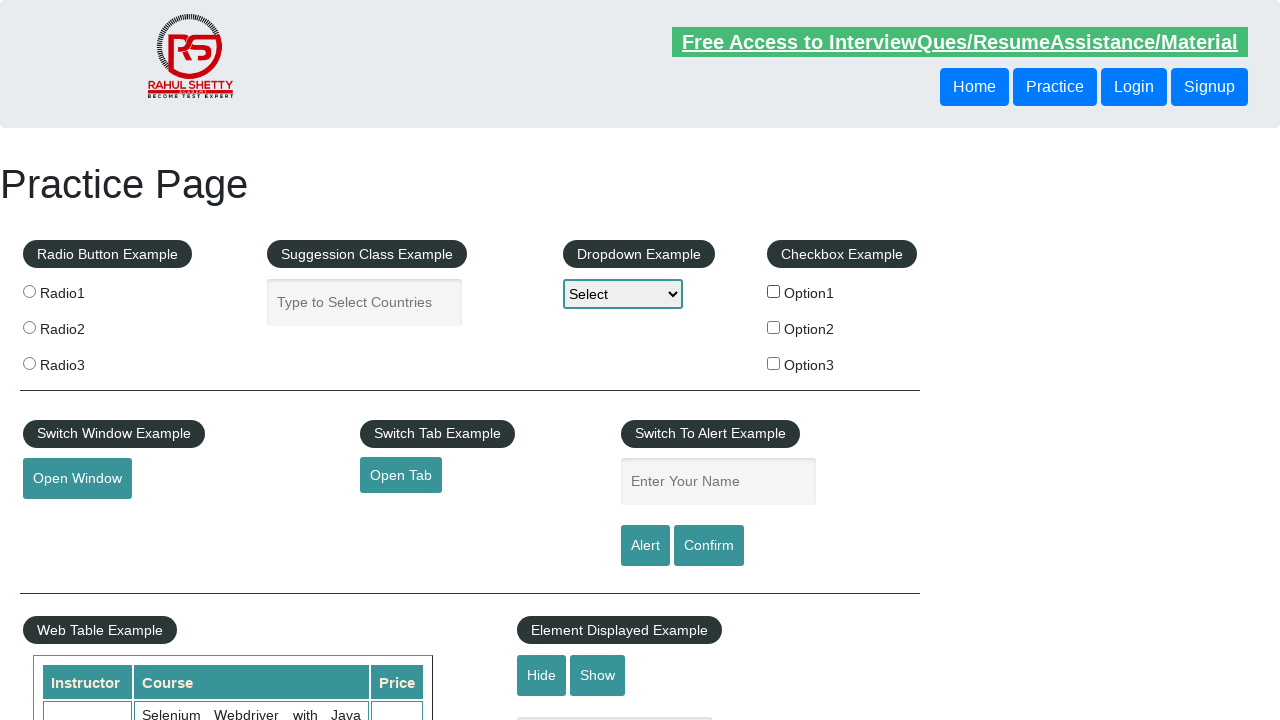

Verified checkbox is deselected
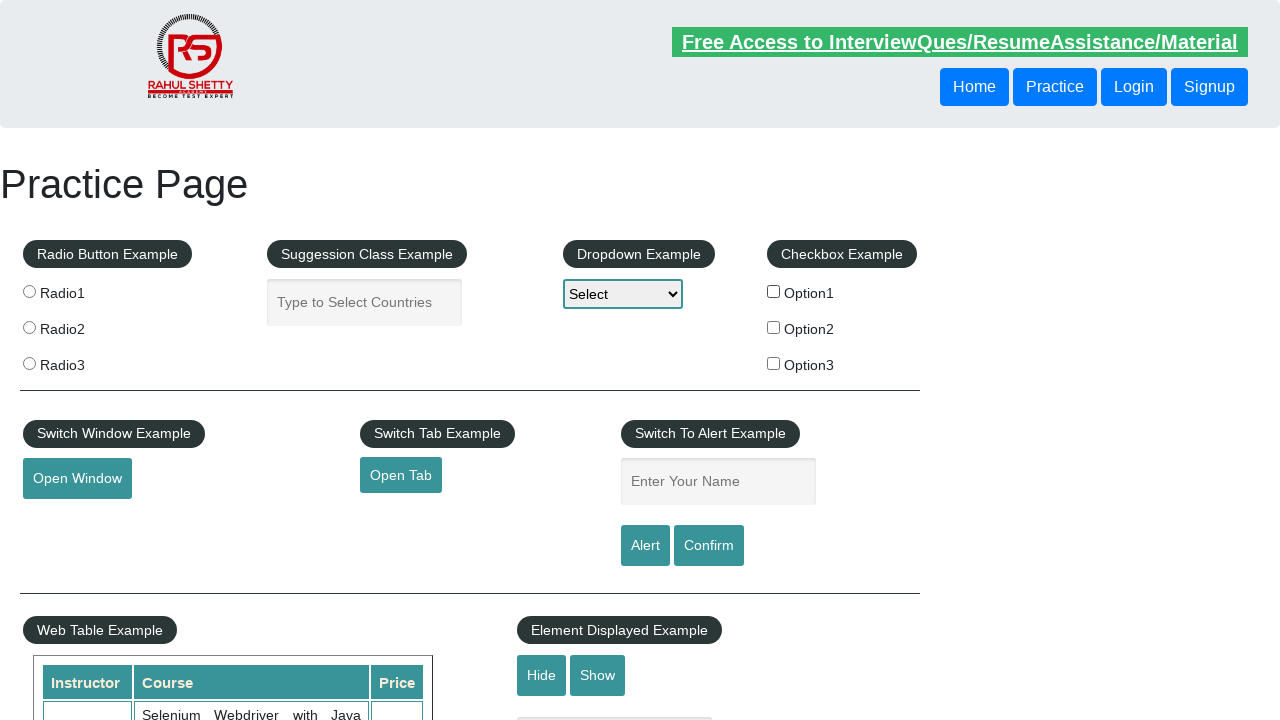

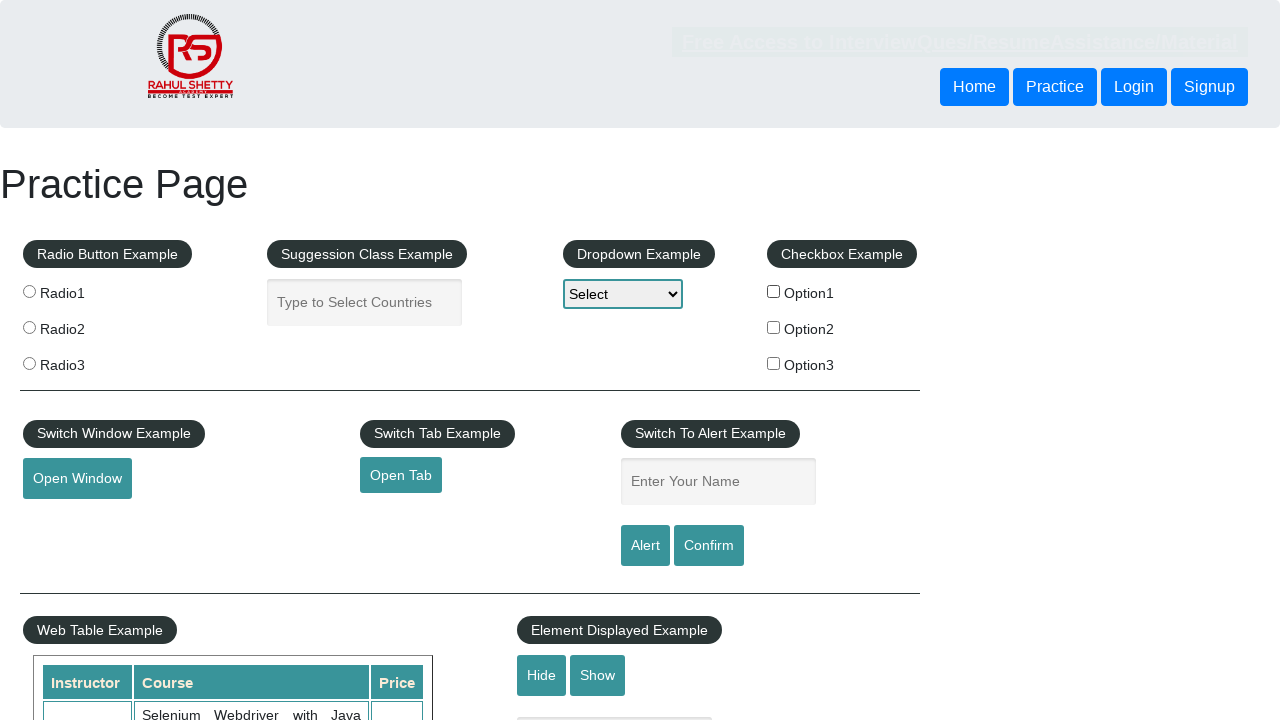